Tests dynamic checkbox controls by toggling visibility of a checkbox, waiting for it to disappear and reappear, then clicking to select it

Starting URL: https://training-support.net/webelements/dynamic-controls

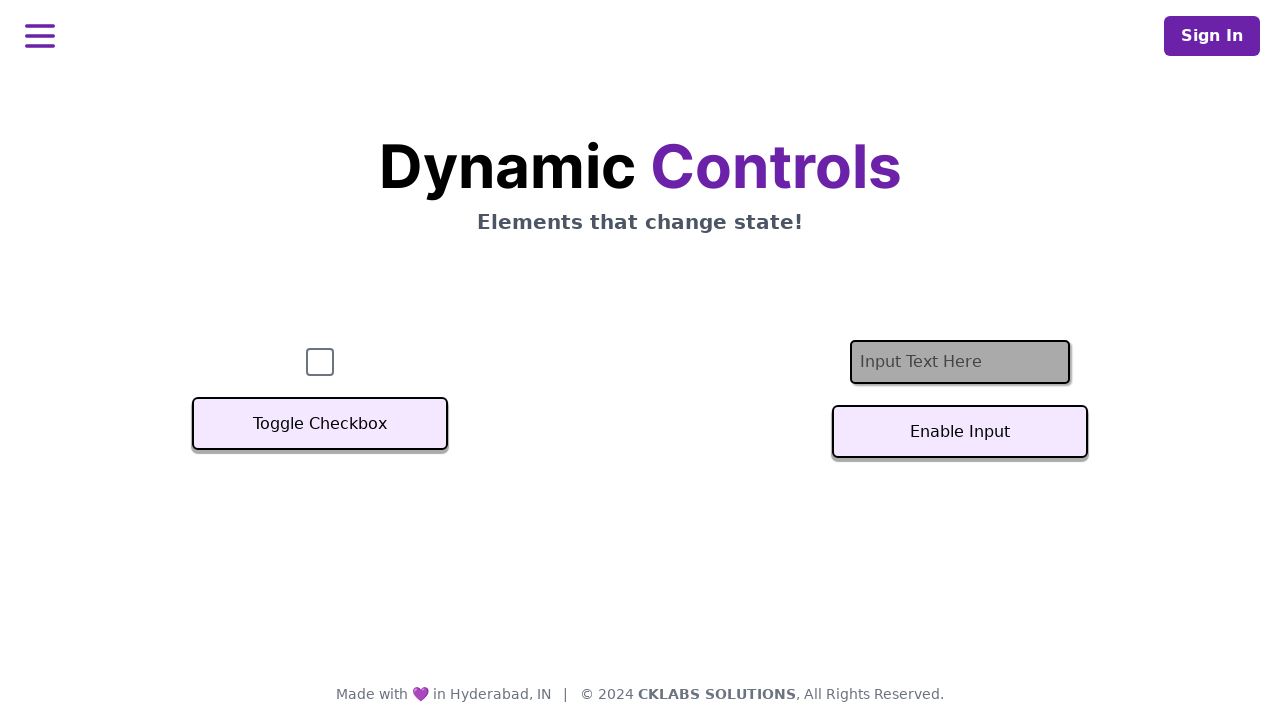

Clicked Toggle Checkbox button to hide the checkbox at (320, 424) on xpath=//button[text()='Toggle Checkbox']
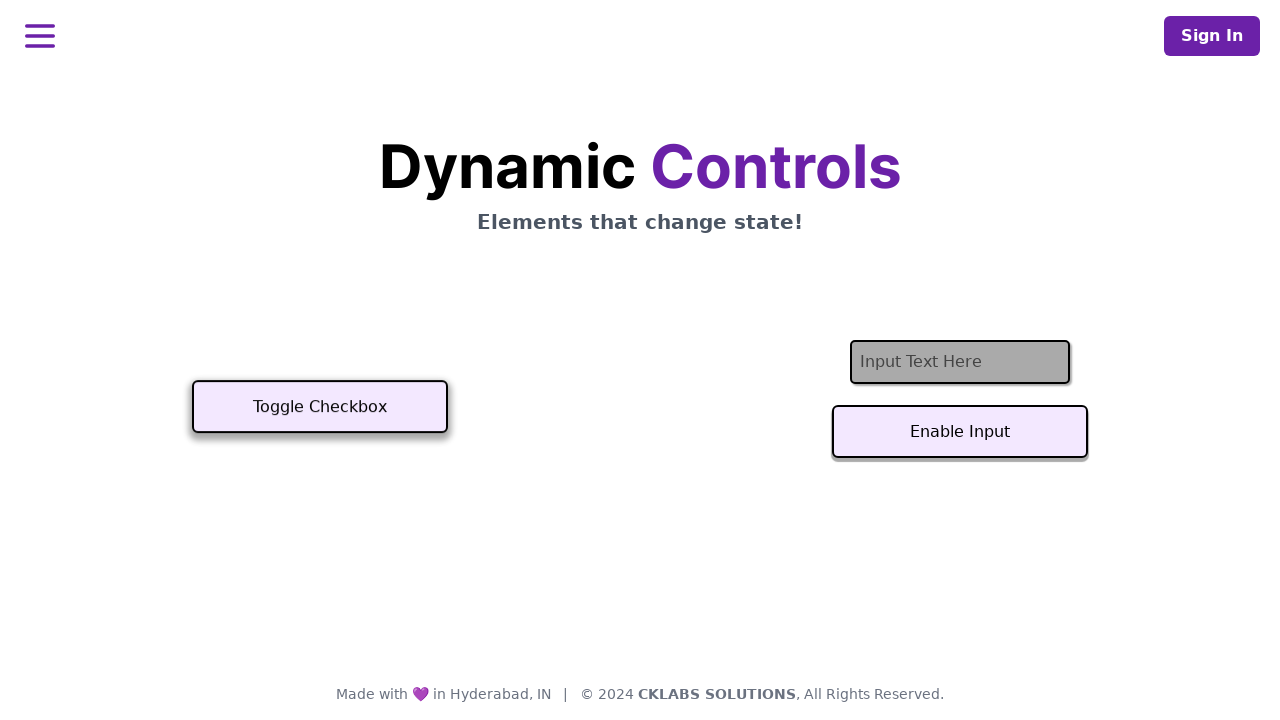

Waited for checkbox to become hidden
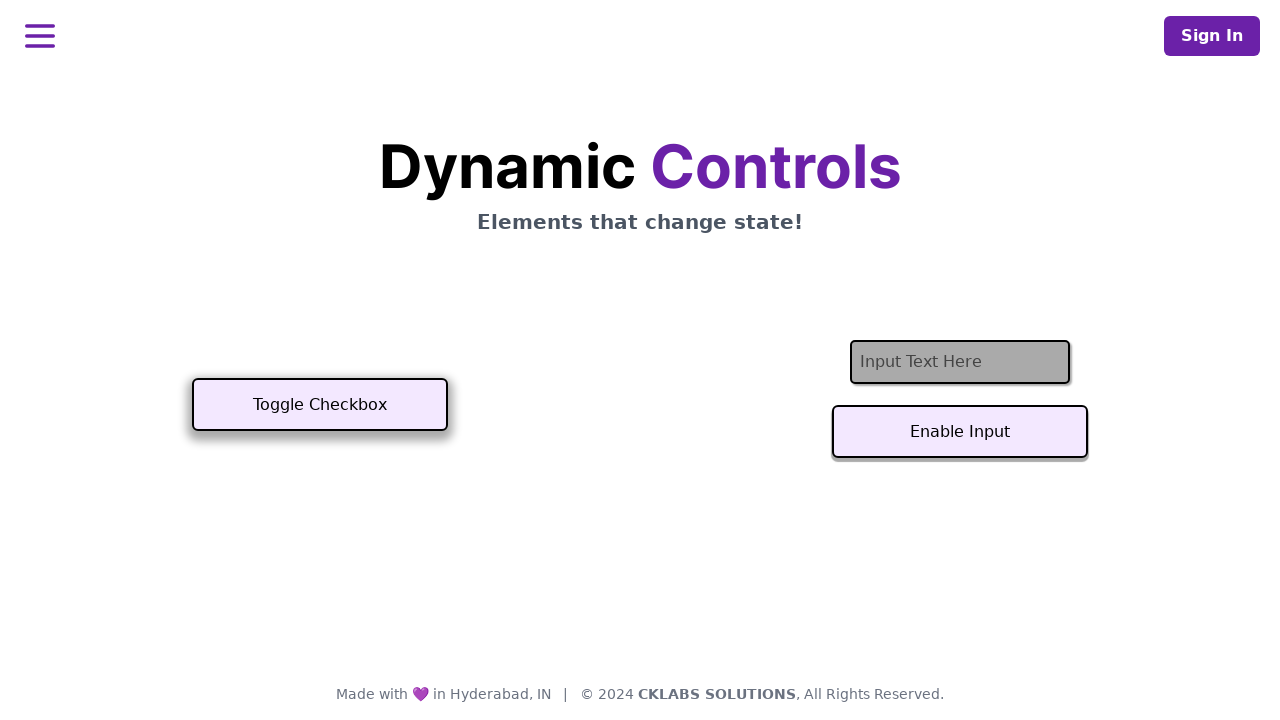

Clicked Toggle Checkbox button to show the checkbox at (320, 405) on xpath=//button[text()='Toggle Checkbox']
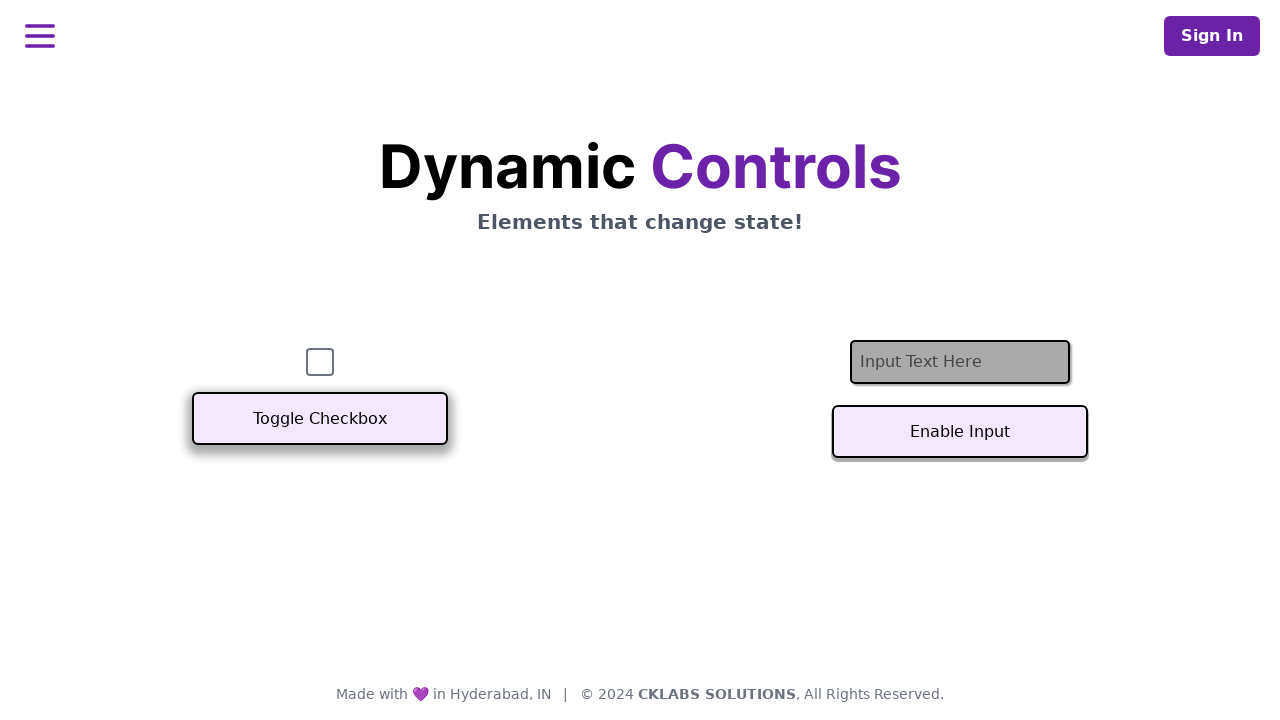

Waited for checkbox to become visible
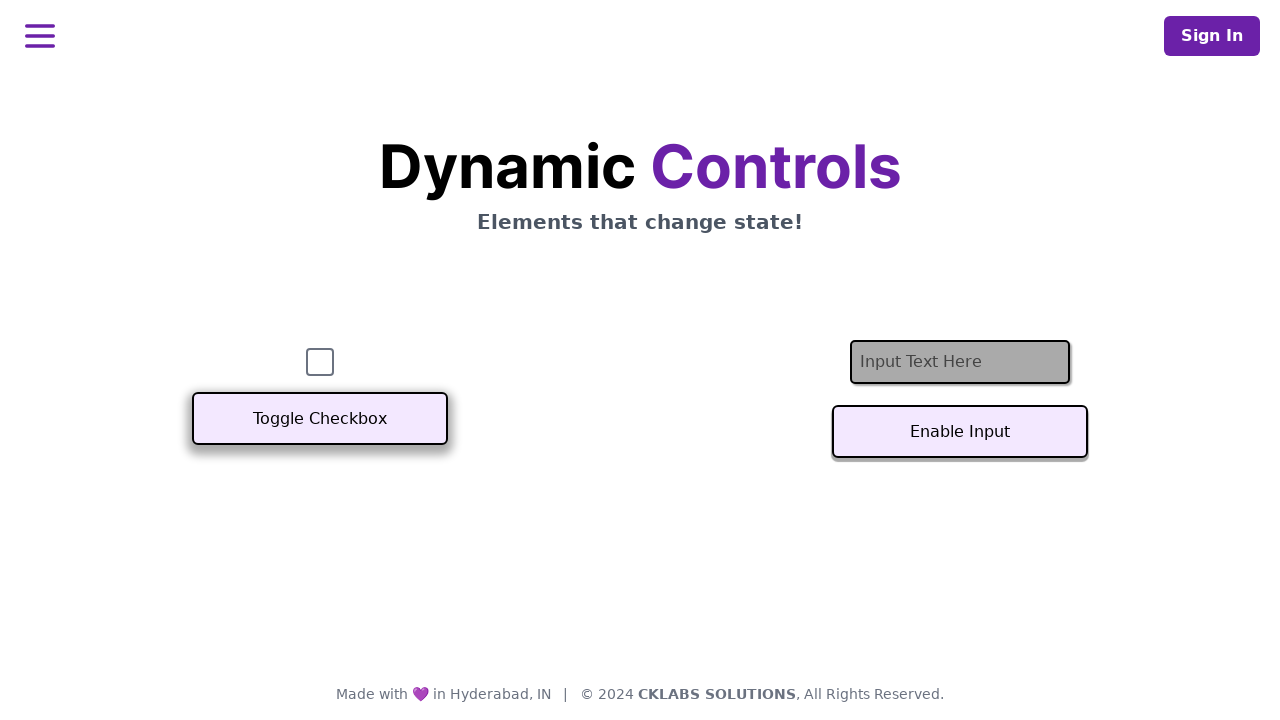

Clicked the checkbox to select it at (320, 362) on #checkbox
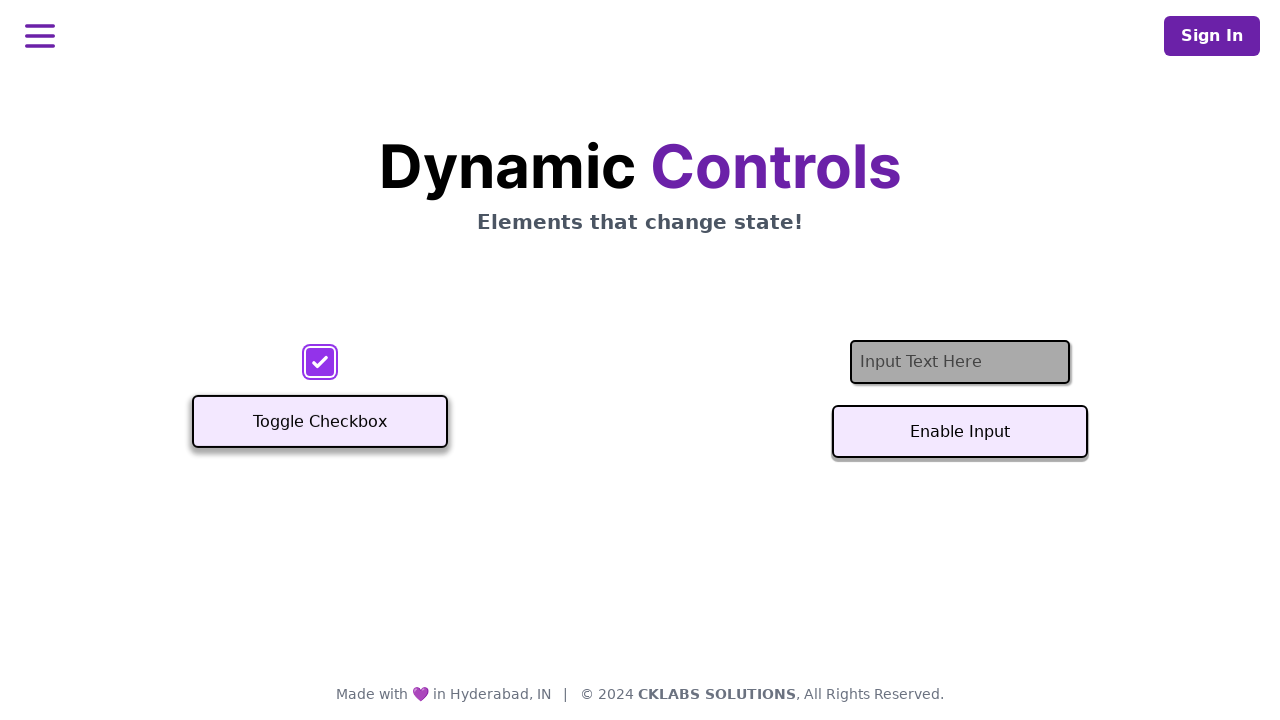

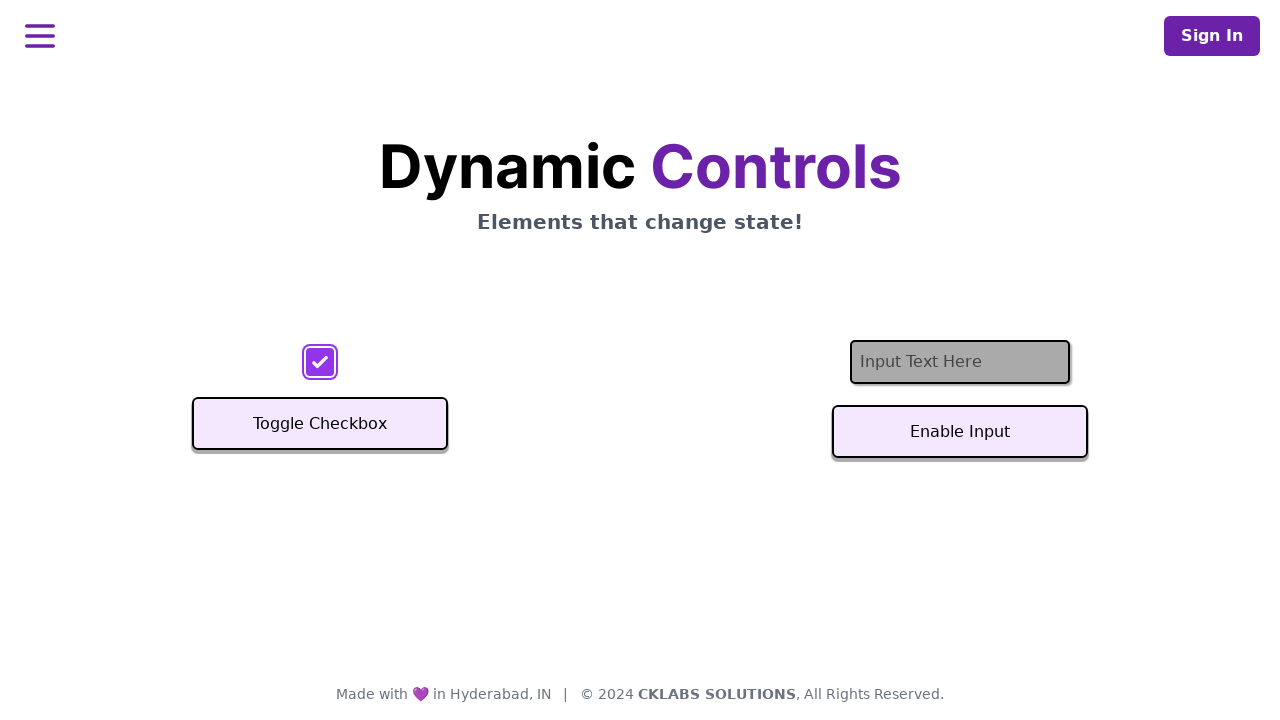